Navigates to the RedBus homepage and verifies that the page title matches the expected welcome page title for the bus ticket booking website.

Starting URL: https://www.redbus.in/

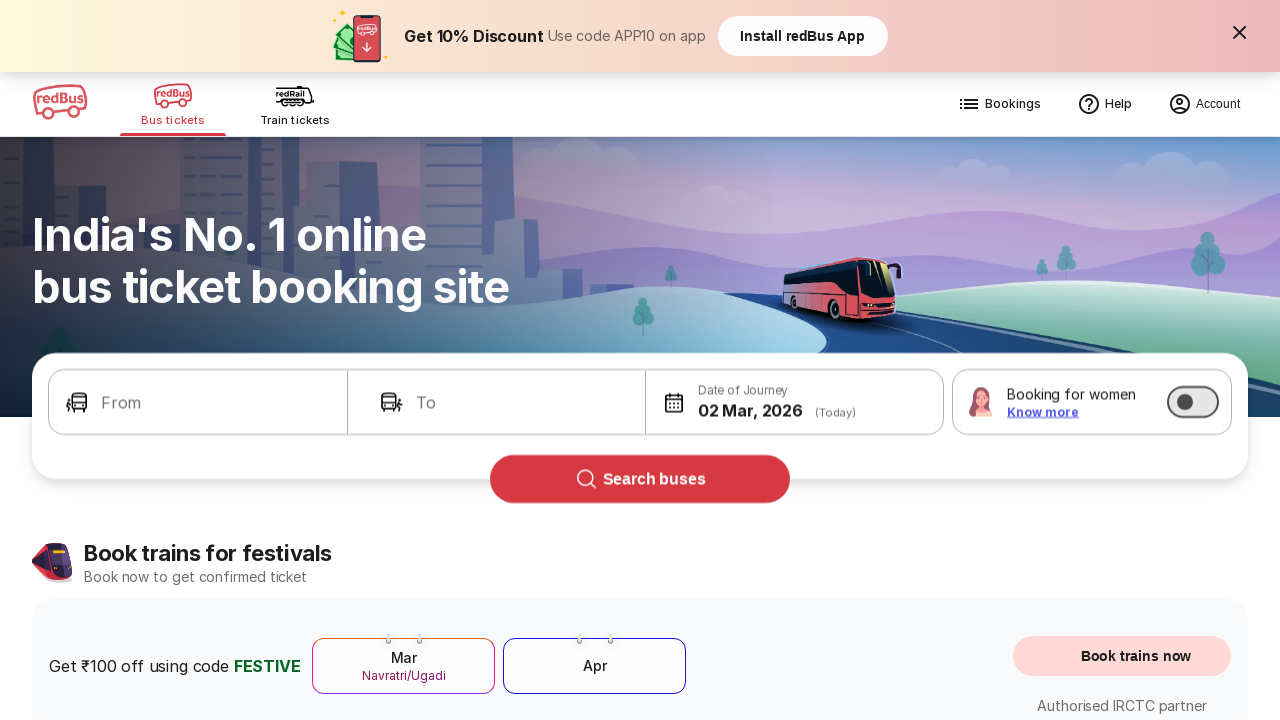

Navigated to RedBus homepage
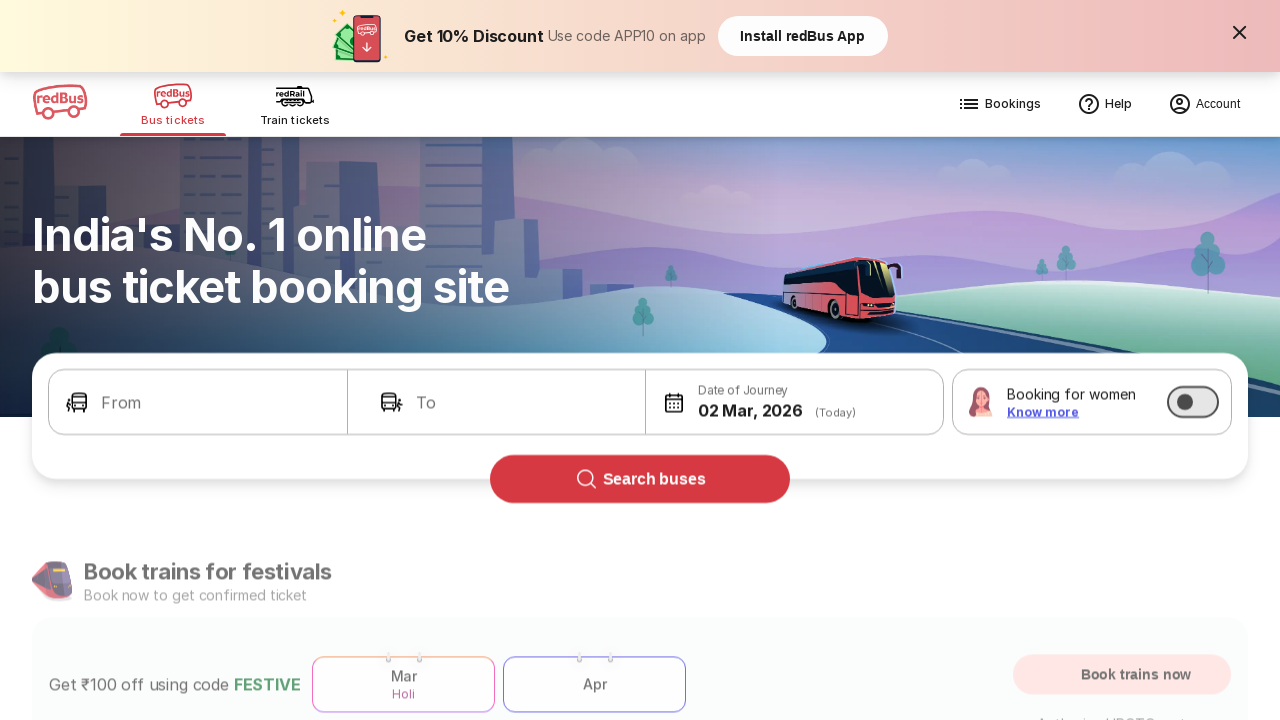

Retrieved page title: 'Bus Booking Online and Train Tickets at Lowest Price - redBus'
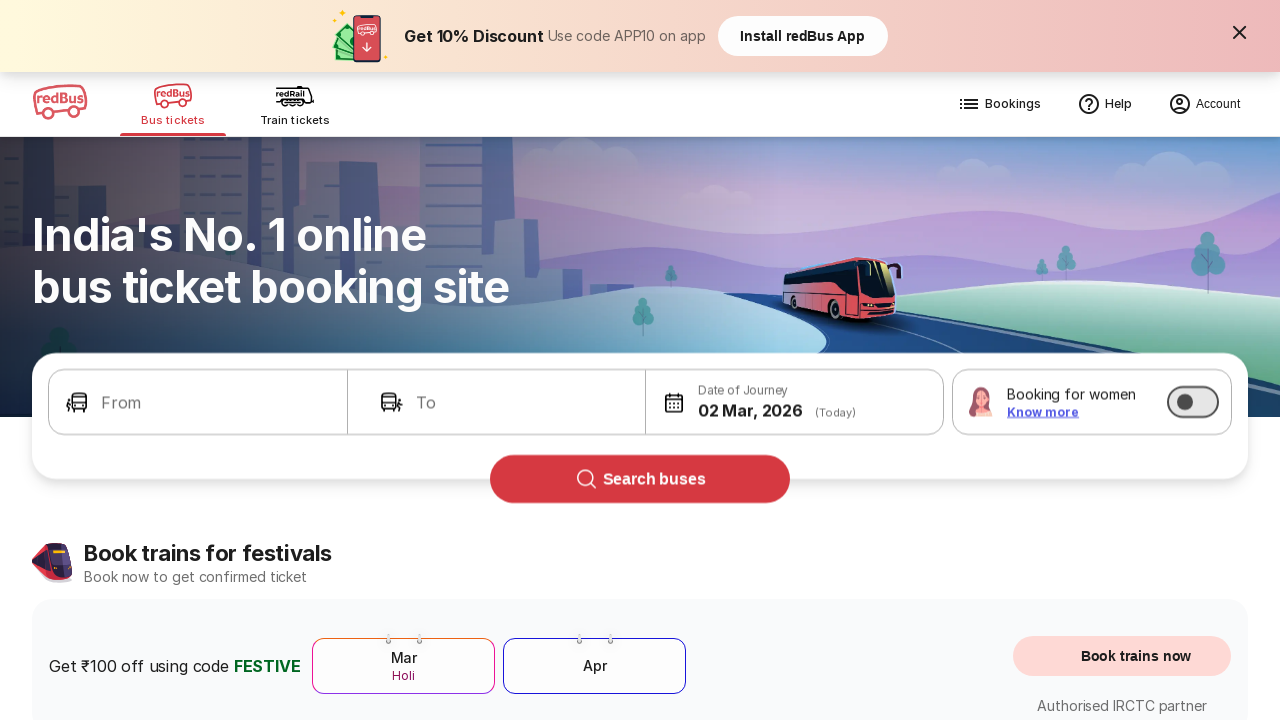

Verification failed: Page title does not match expected welcome page title
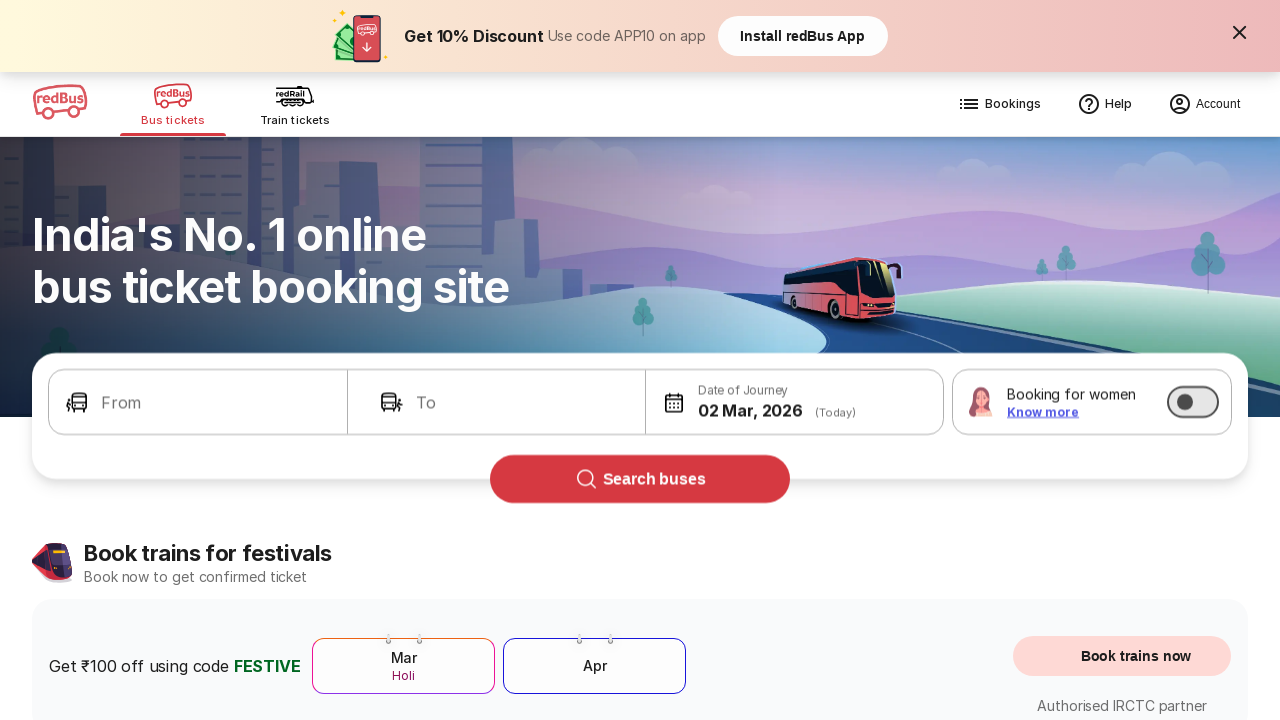

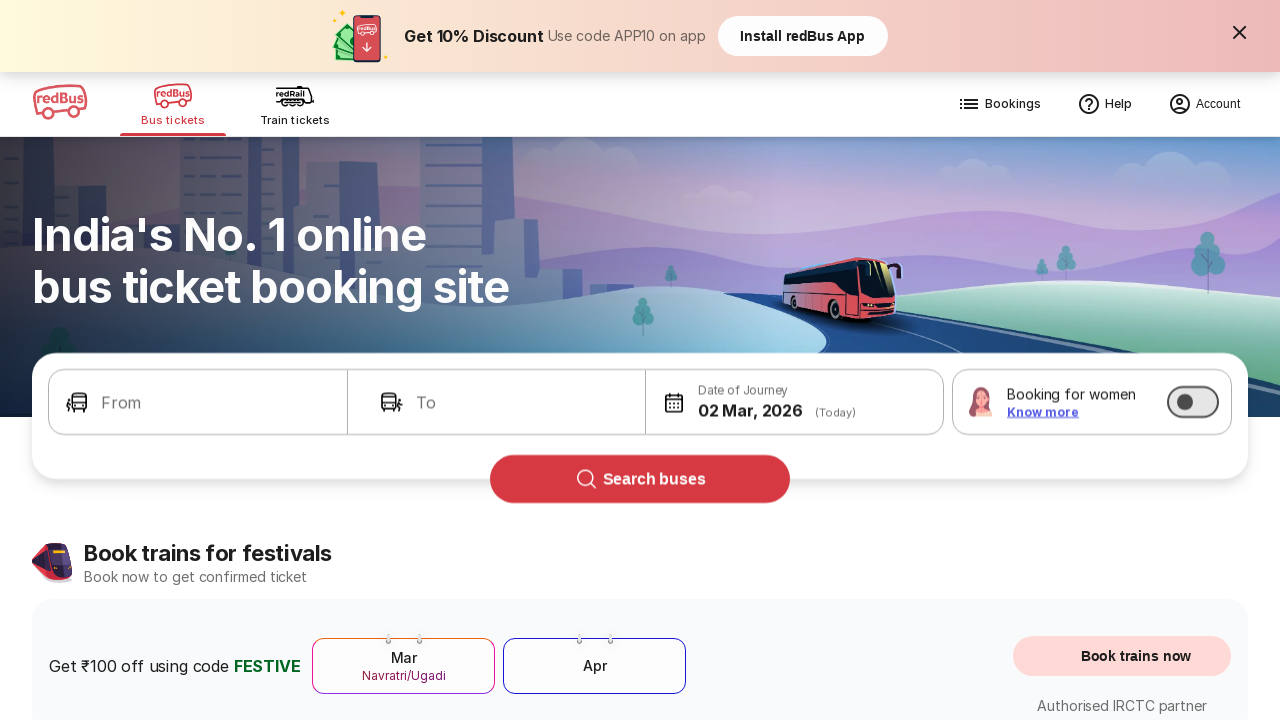